Tests that the complete all checkbox updates state when individual items are completed or cleared.

Starting URL: https://demo.playwright.dev/todomvc

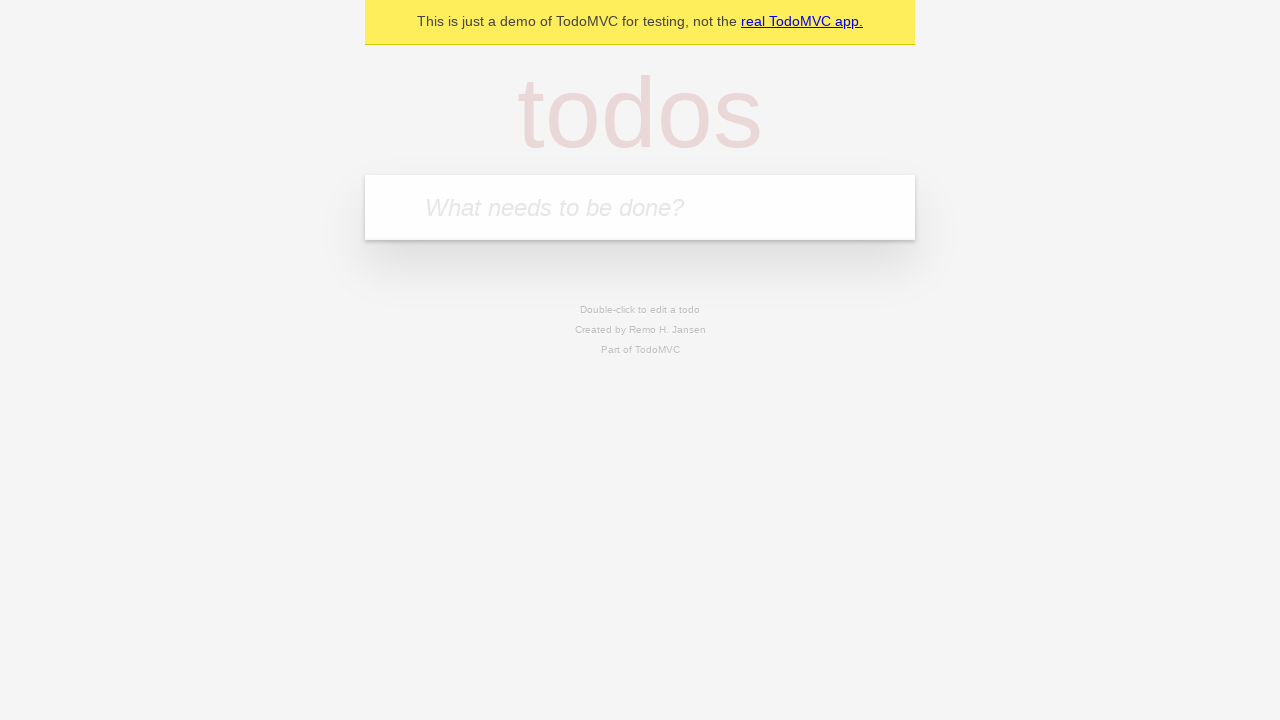

Filled todo input with 'buy some cheese' on internal:attr=[placeholder="What needs to be done?"i]
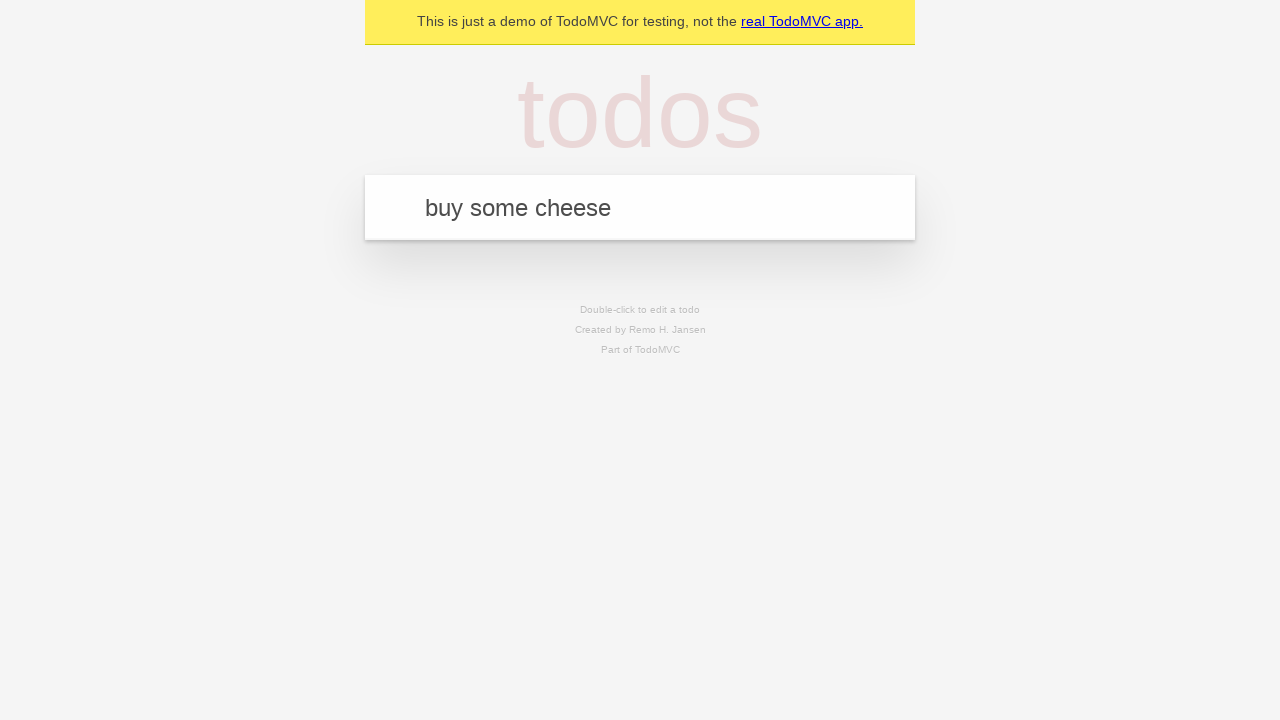

Pressed Enter to add first todo item on internal:attr=[placeholder="What needs to be done?"i]
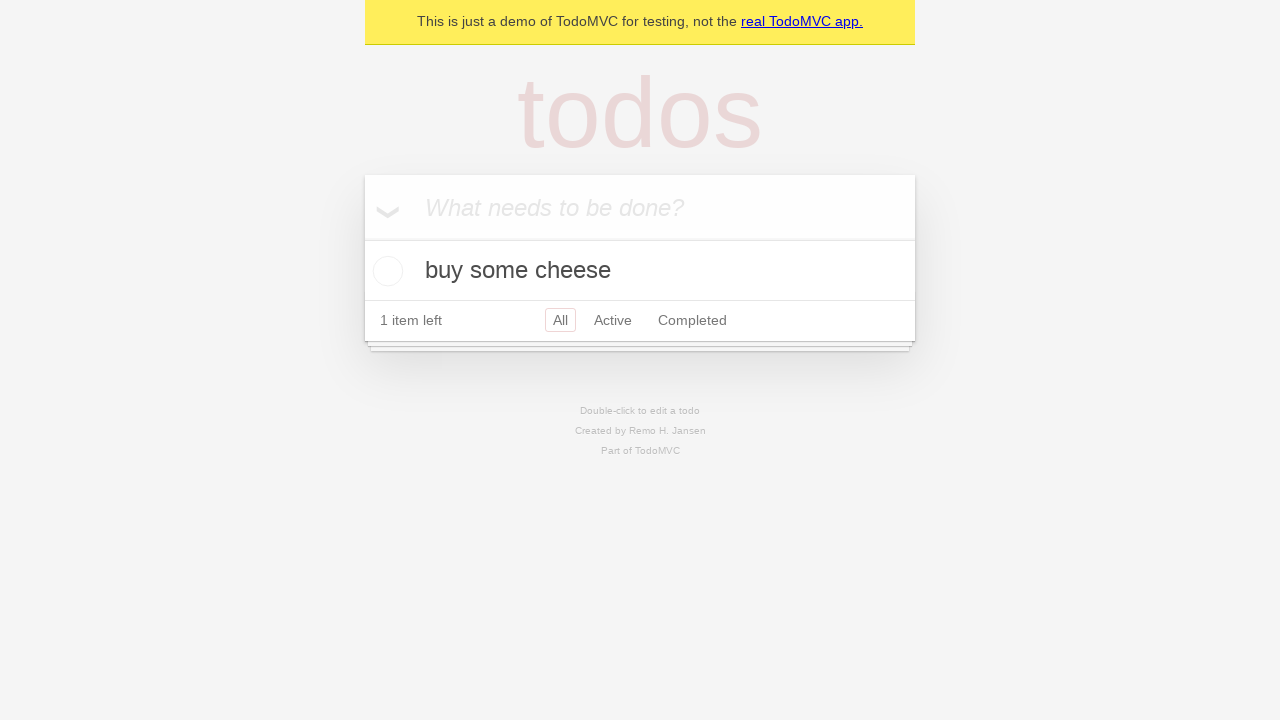

Filled todo input with 'feed the cat' on internal:attr=[placeholder="What needs to be done?"i]
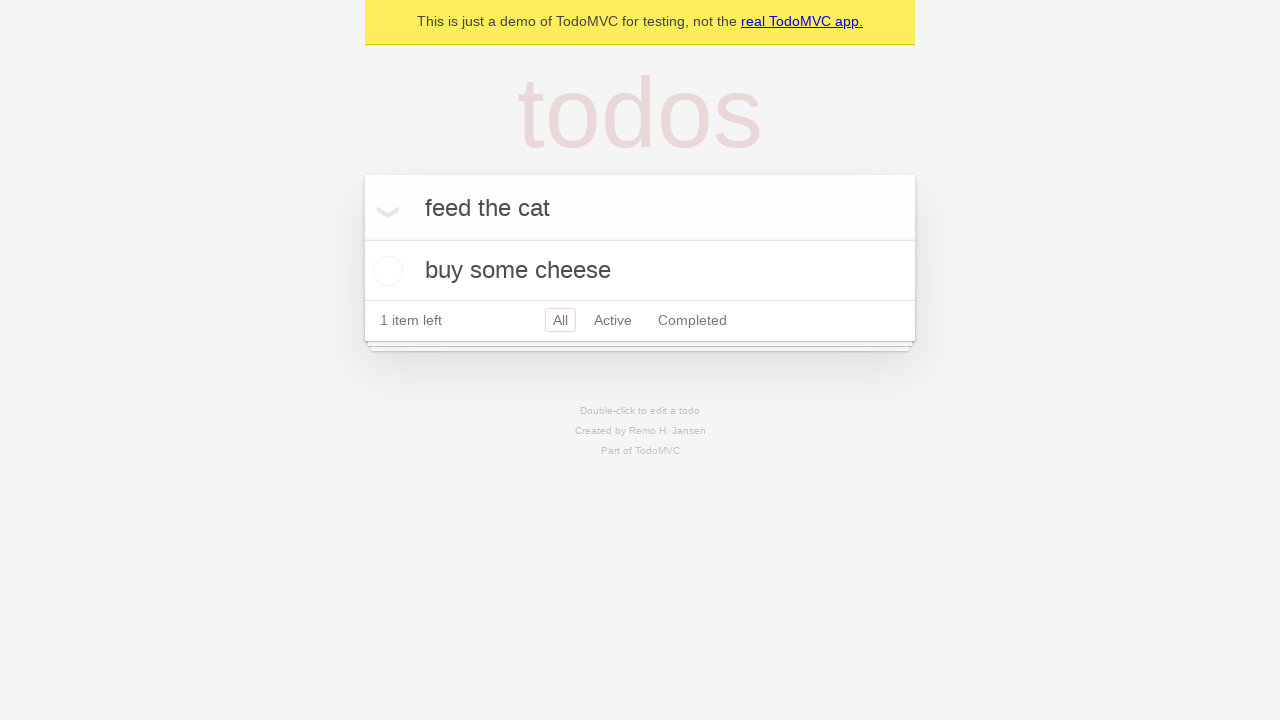

Pressed Enter to add second todo item on internal:attr=[placeholder="What needs to be done?"i]
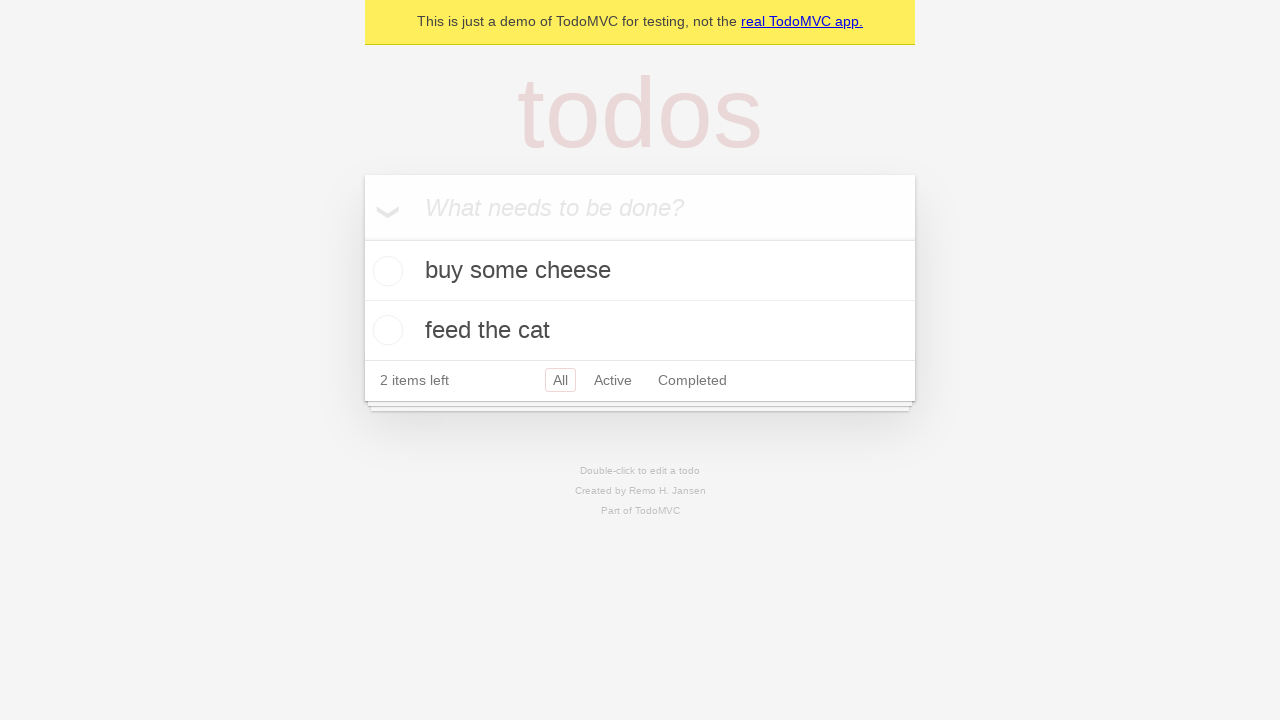

Filled todo input with 'book a doctors appointment' on internal:attr=[placeholder="What needs to be done?"i]
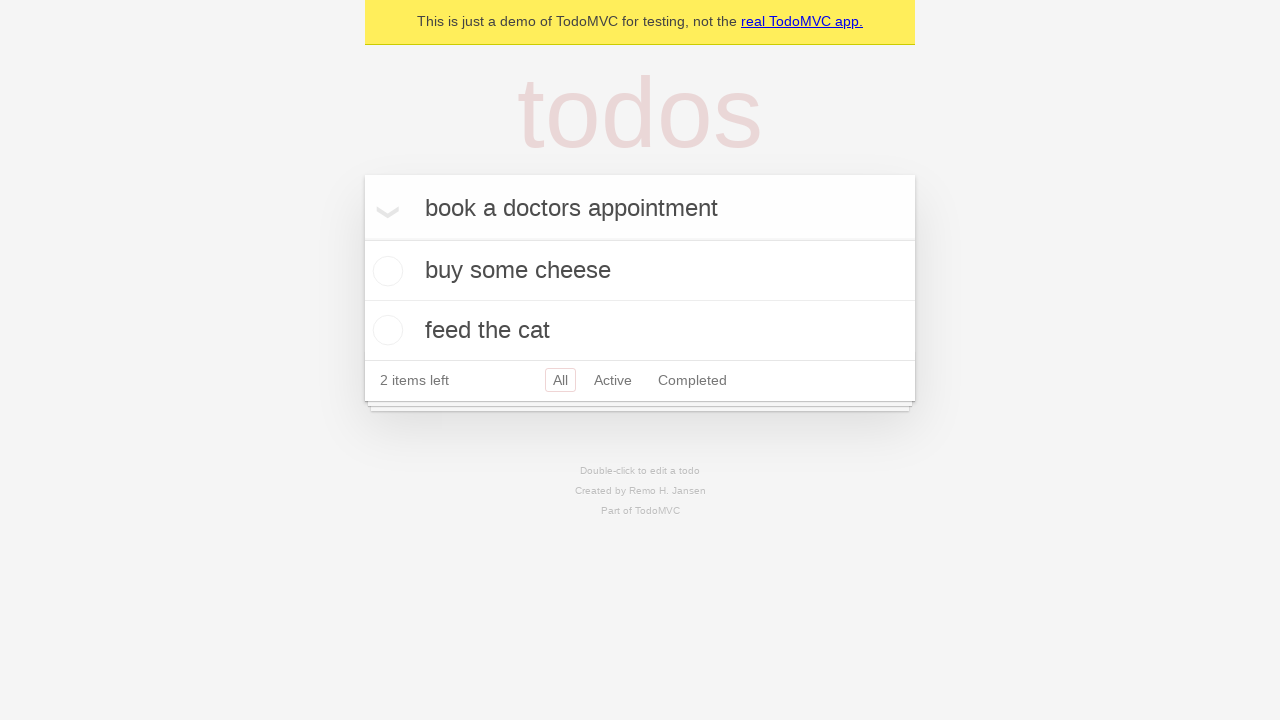

Pressed Enter to add third todo item on internal:attr=[placeholder="What needs to be done?"i]
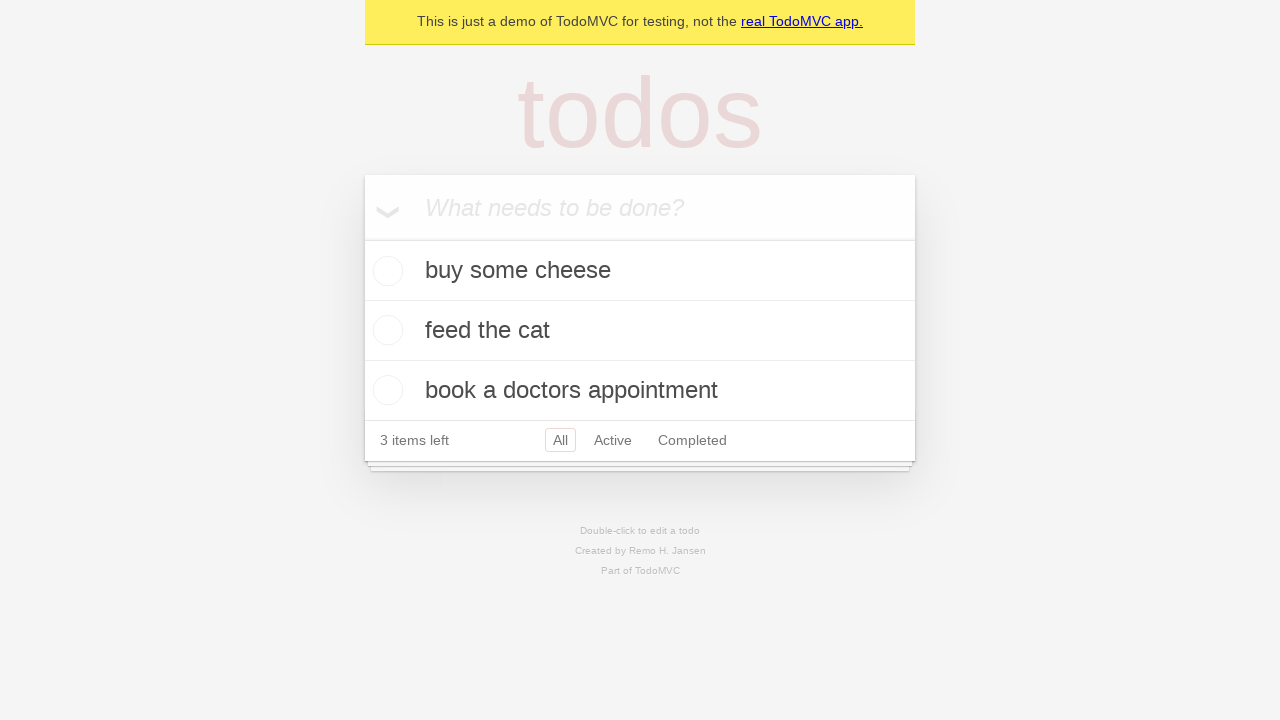

Waited for all three todo items to appear
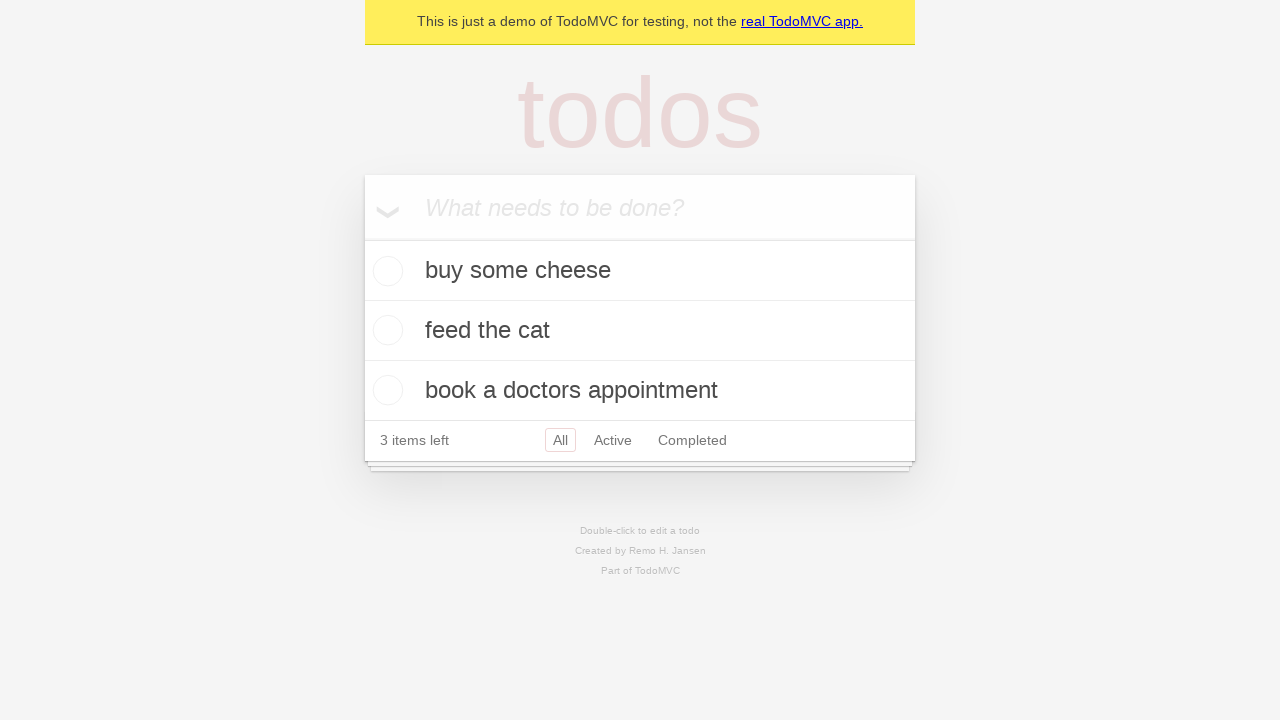

Checked 'Mark all as complete' checkbox to complete all todos at (362, 238) on internal:label="Mark all as complete"i
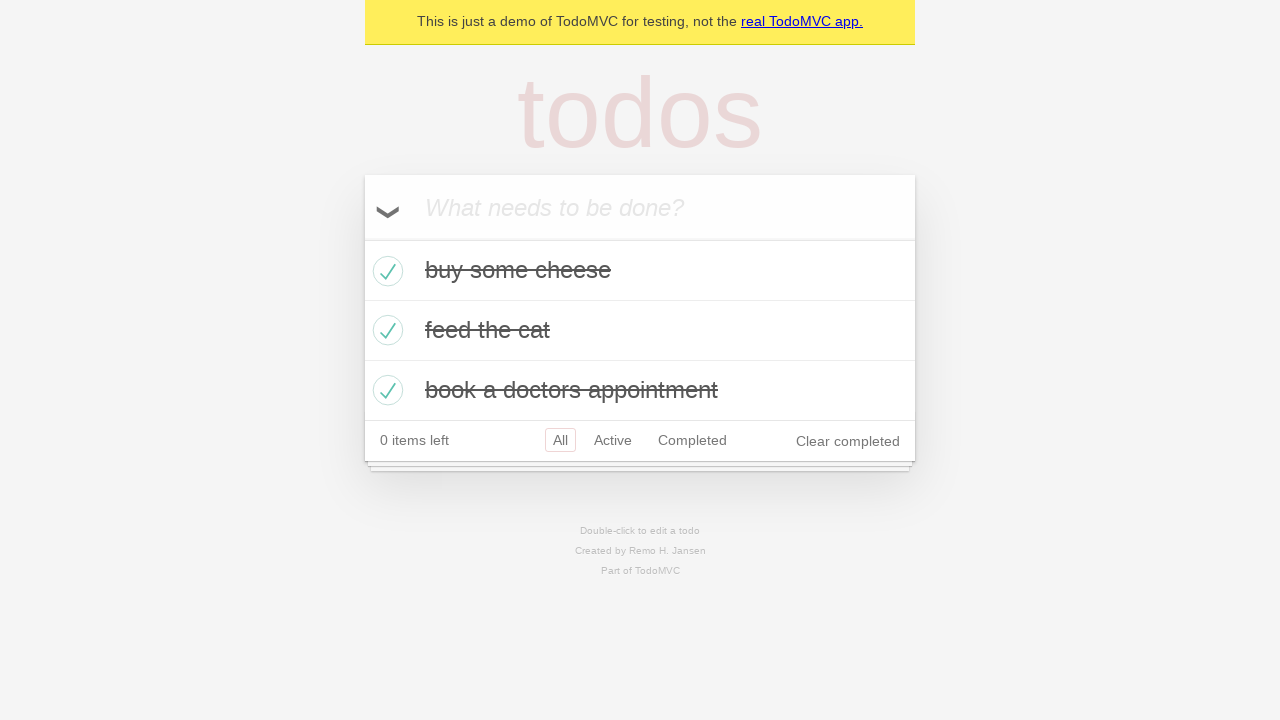

Unchecked the first todo item checkbox at (385, 271) on internal:testid=[data-testid="todo-item"s] >> nth=0 >> internal:role=checkbox
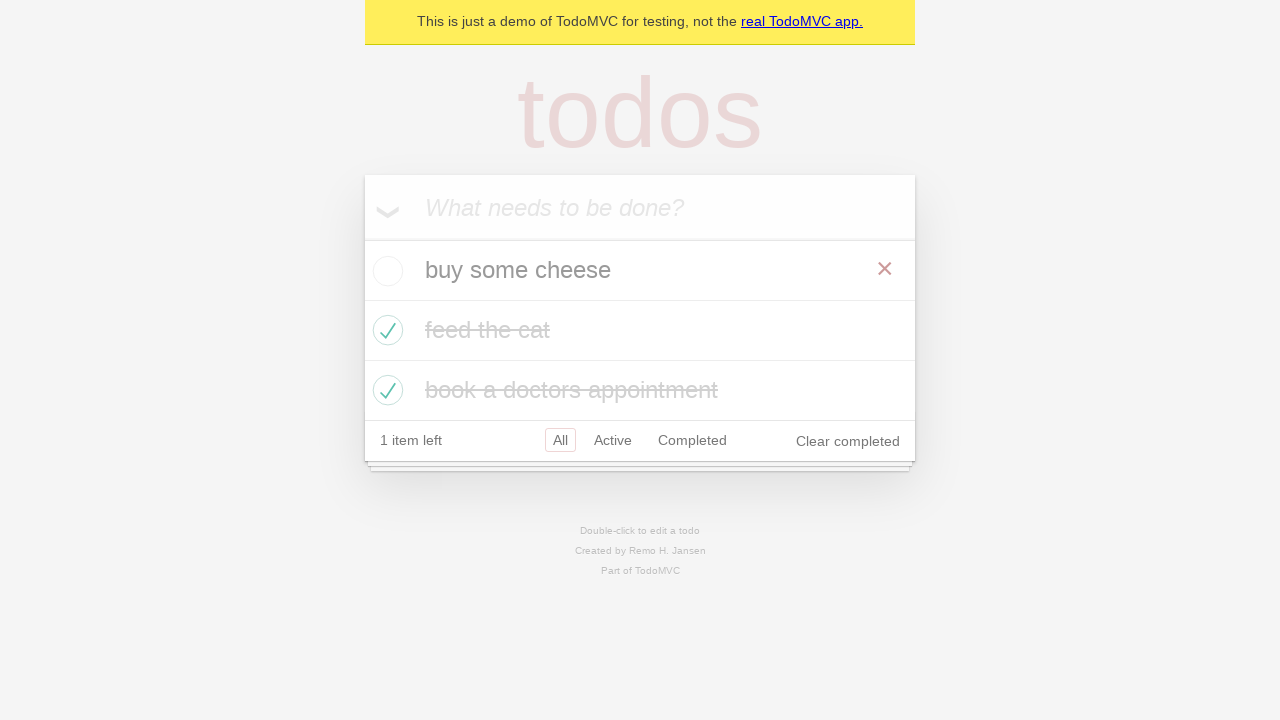

Checked the first todo item checkbox again at (385, 271) on internal:testid=[data-testid="todo-item"s] >> nth=0 >> internal:role=checkbox
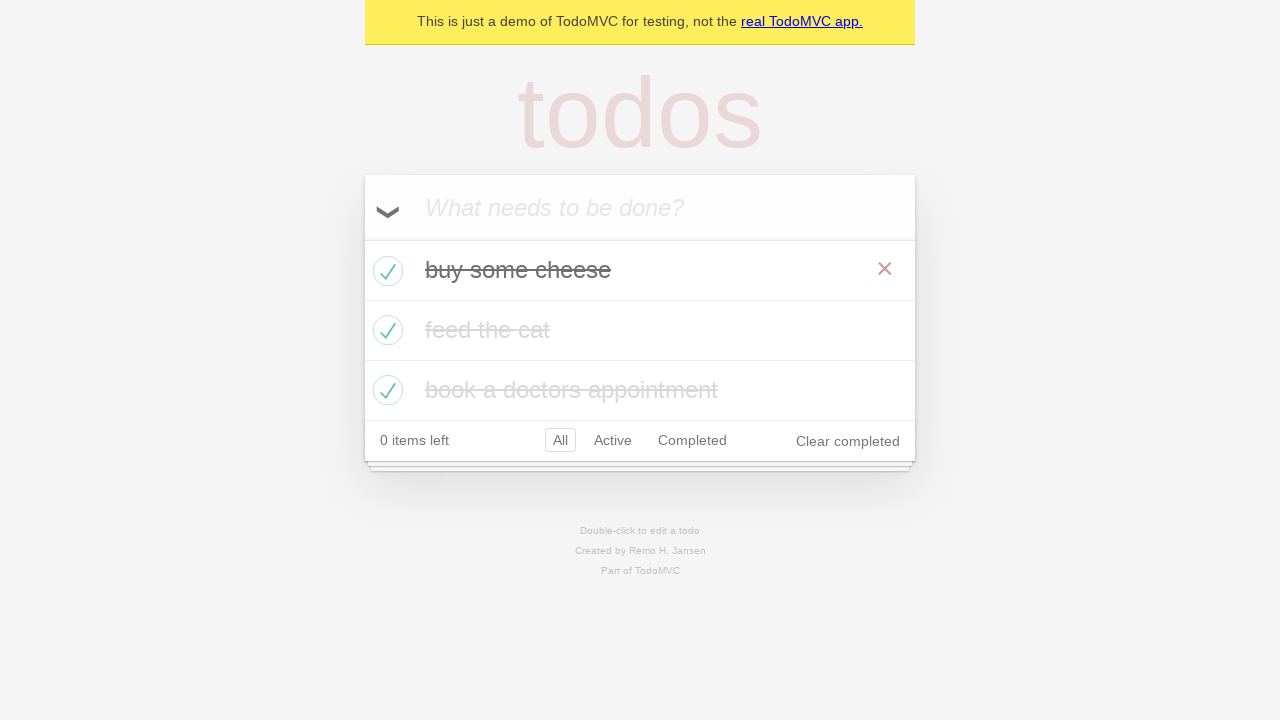

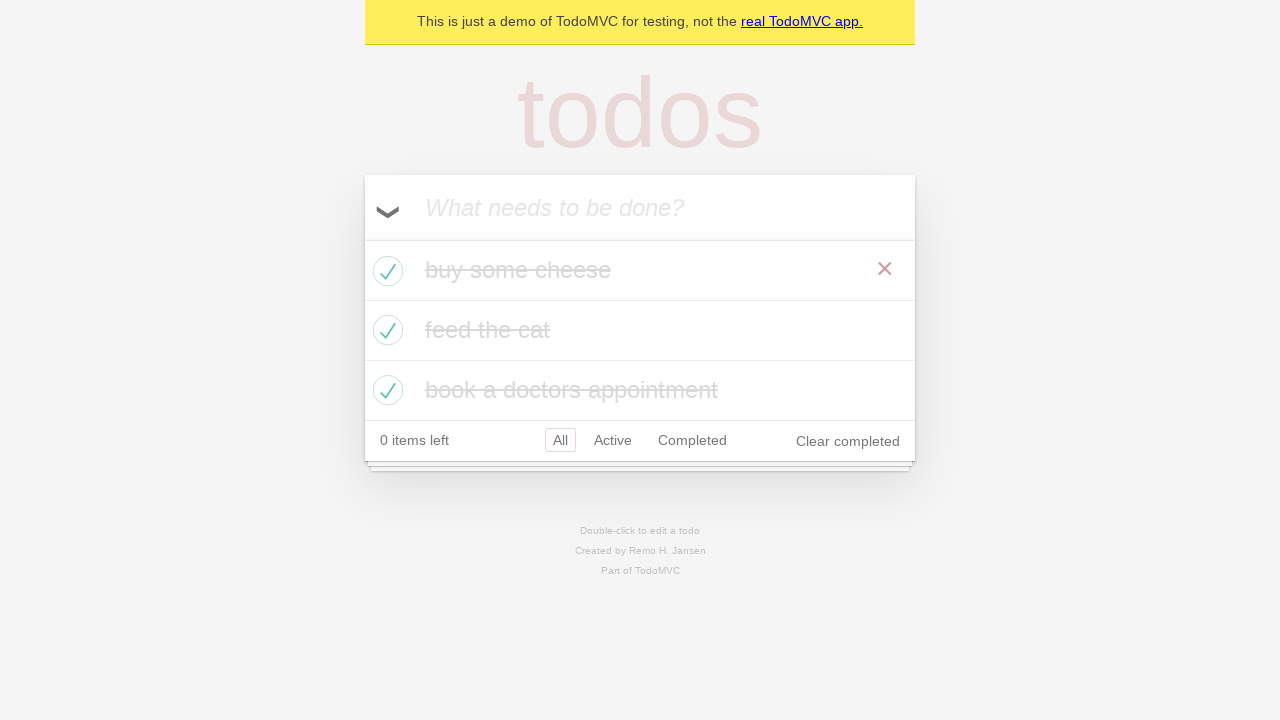